Tests E-Prime checker with multiline text

Starting URL: https://www.exploratorytestingacademy.com/app/

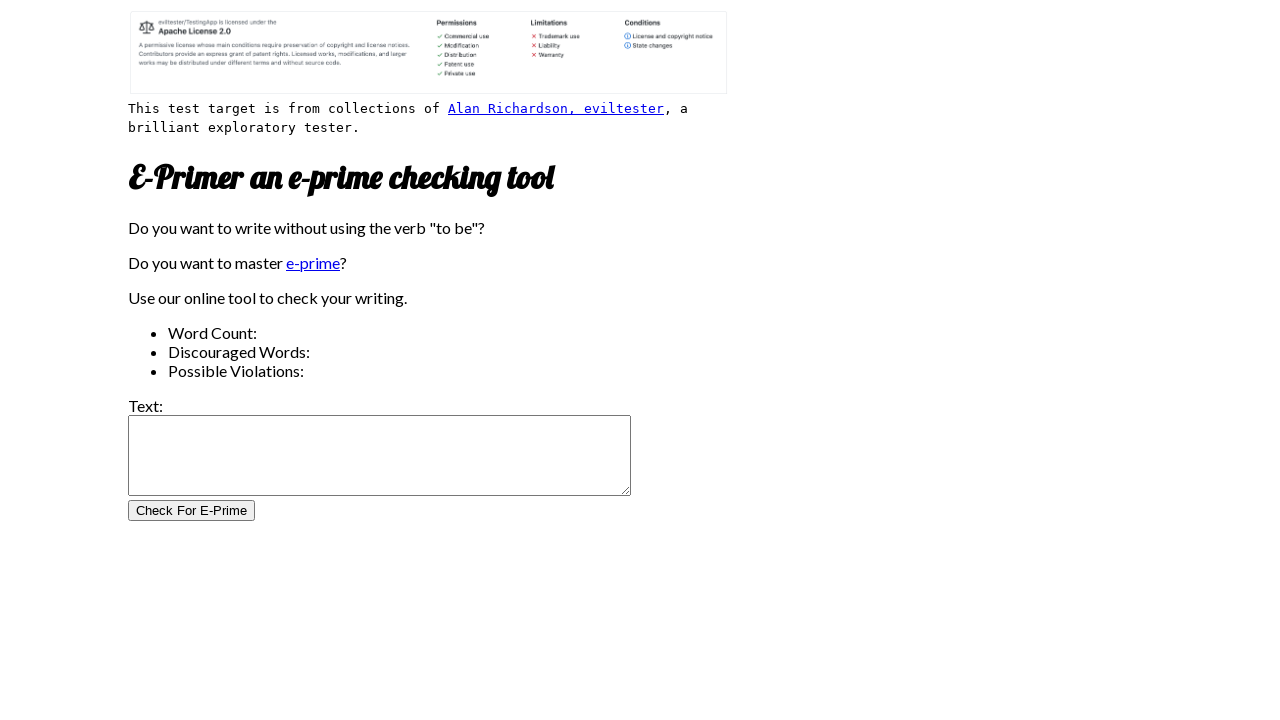

Filled input text field with multiline content (first\nsecond) on #inputtext
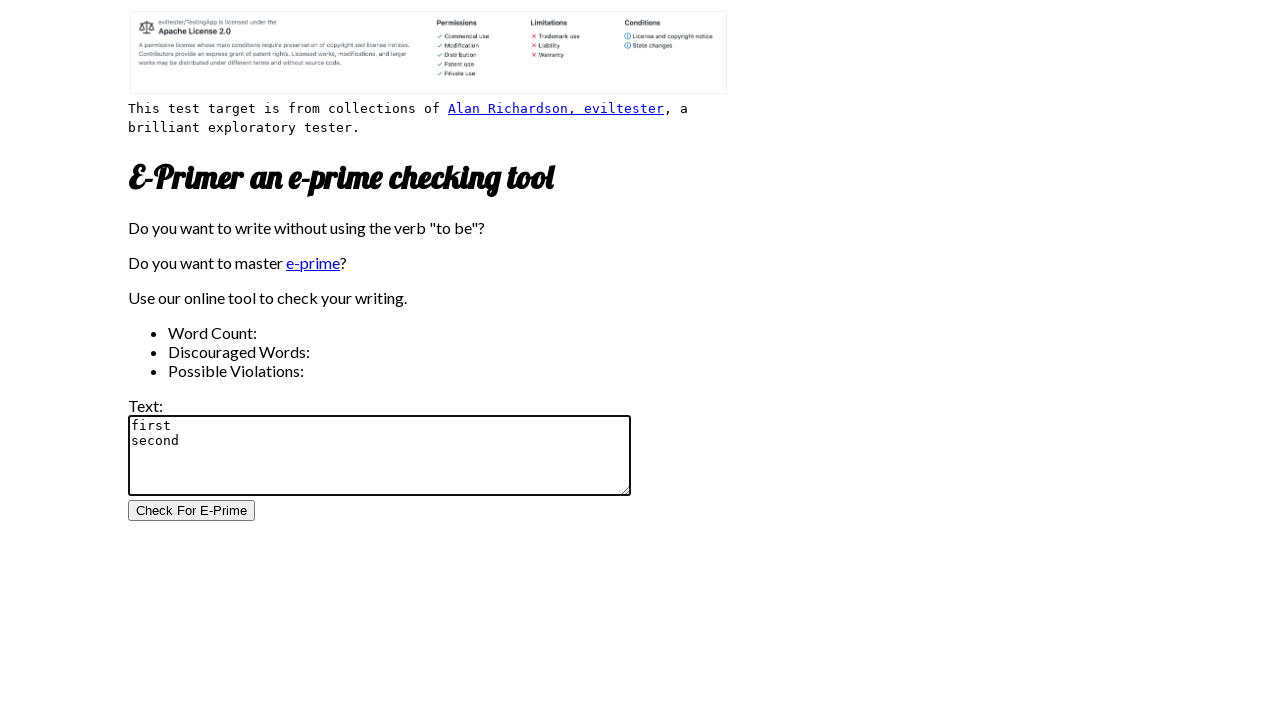

Clicked E-Prime checker button at (192, 511) on #CheckForEPrimeButton
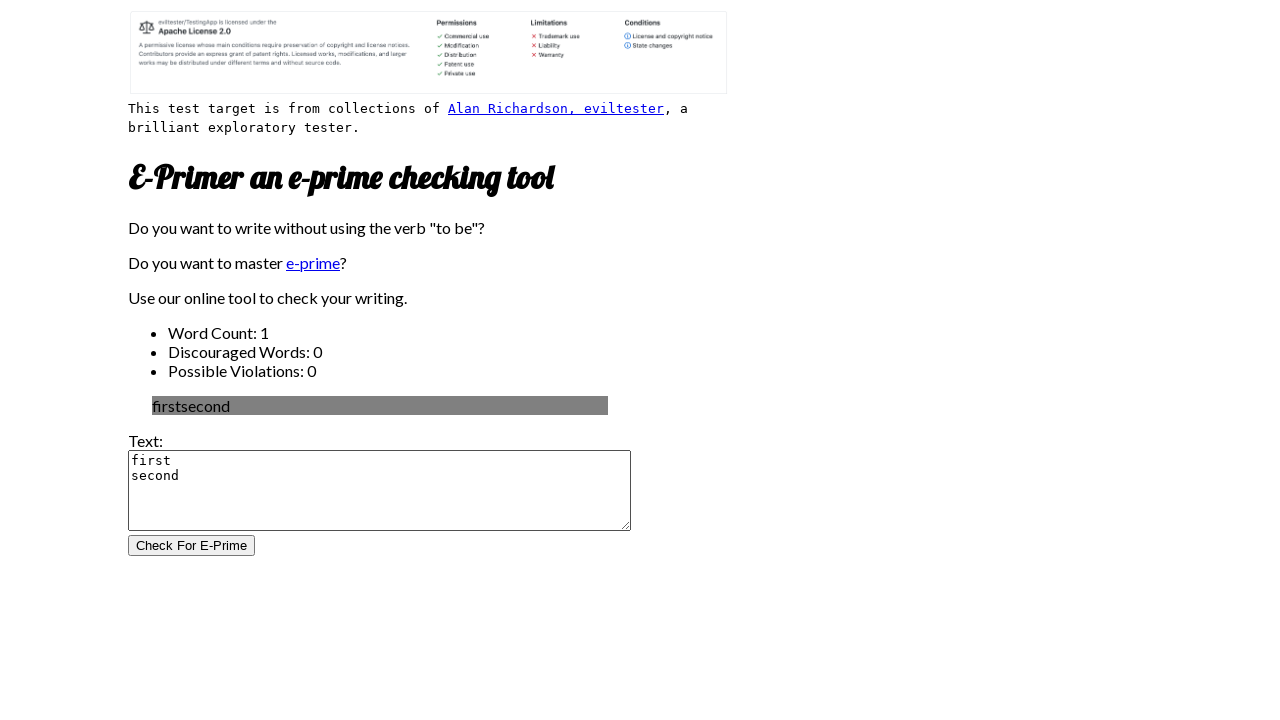

Word count results loaded
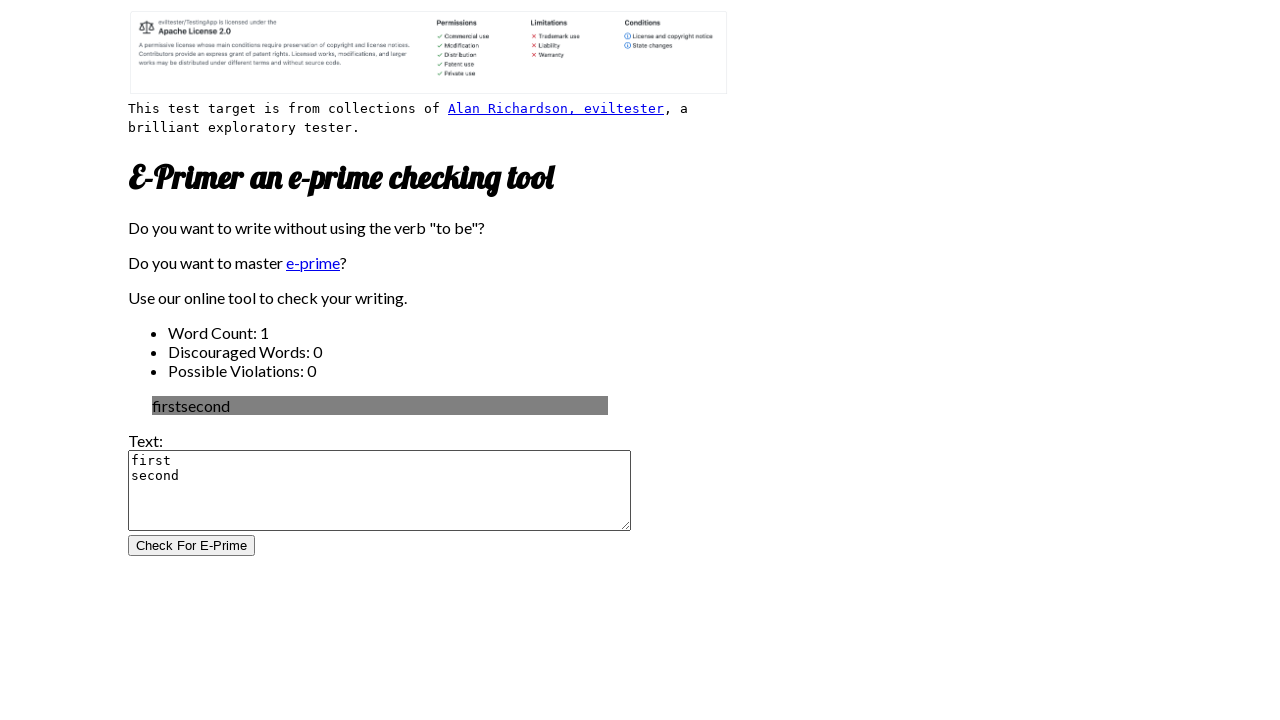

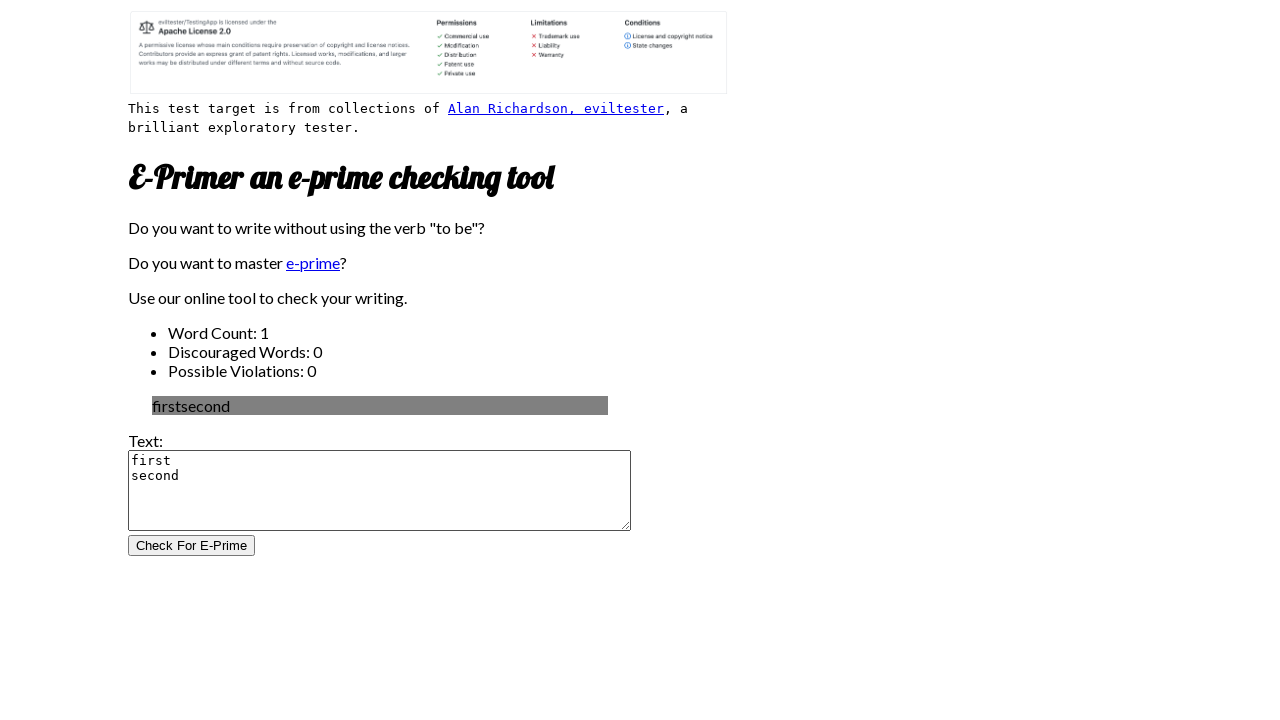